Solves a mathematical puzzle by extracting a value from an image element, calculating a mathematical function, entering the result, and selecting checkboxes and radio buttons before submitting the form

Starting URL: http://suninjuly.github.io/get_attribute.html

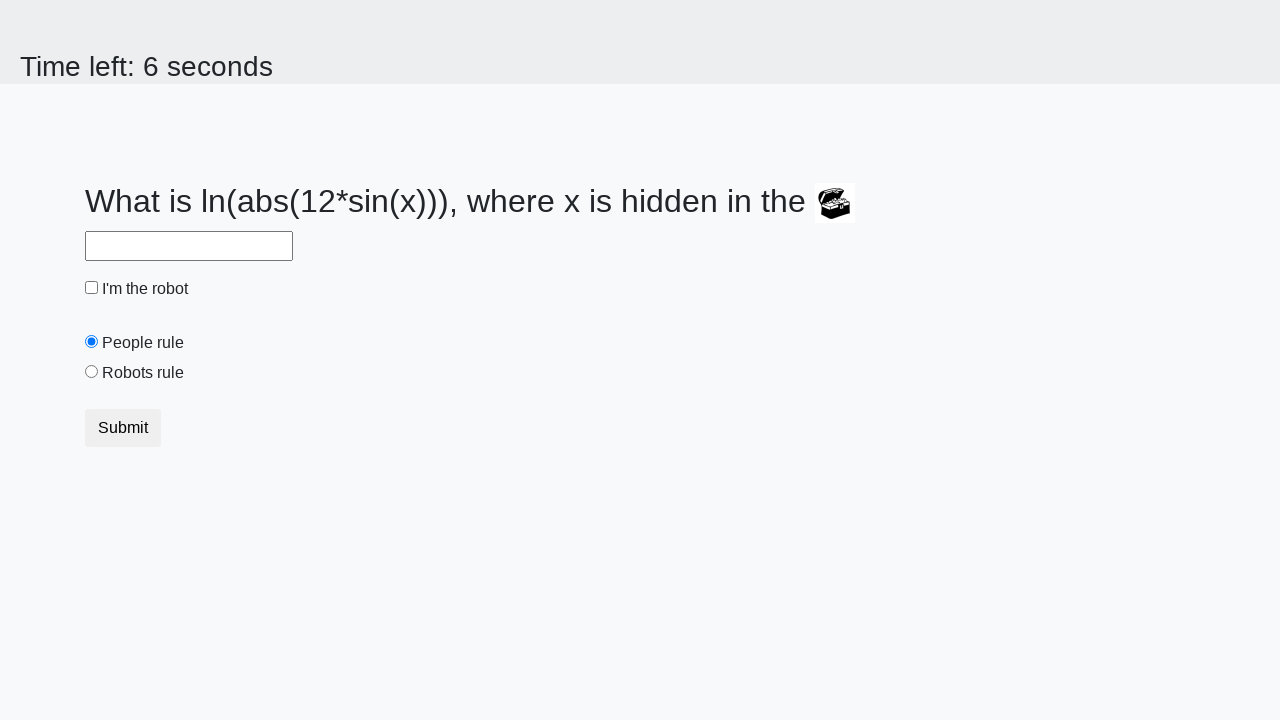

Located treasure image element
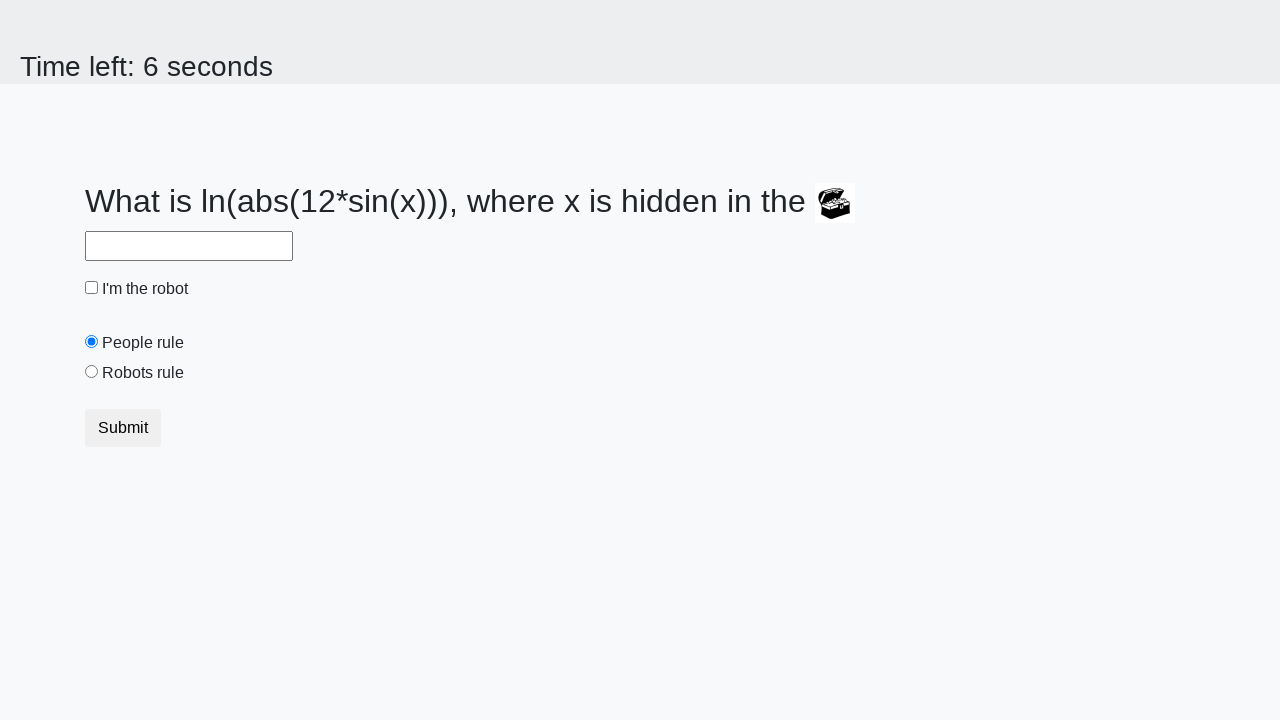

Extracted valuex attribute from treasure image: 21
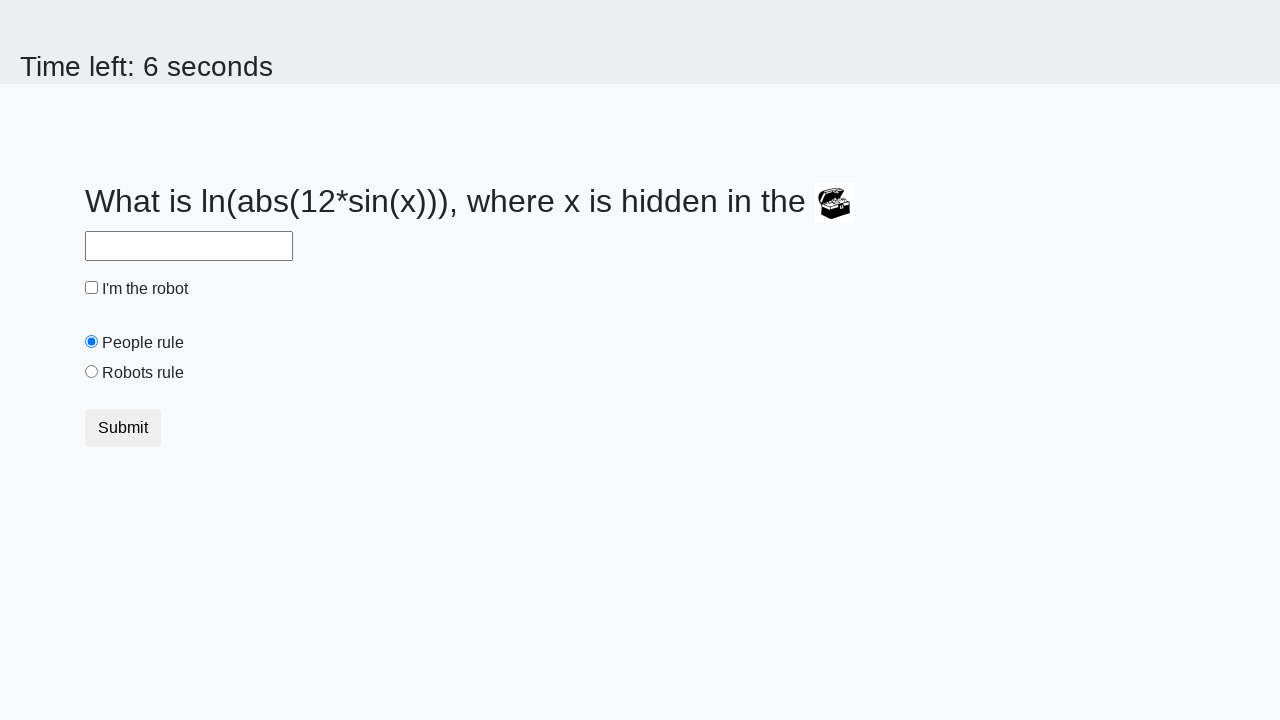

Calculated mathematical result: 2.30656393314411
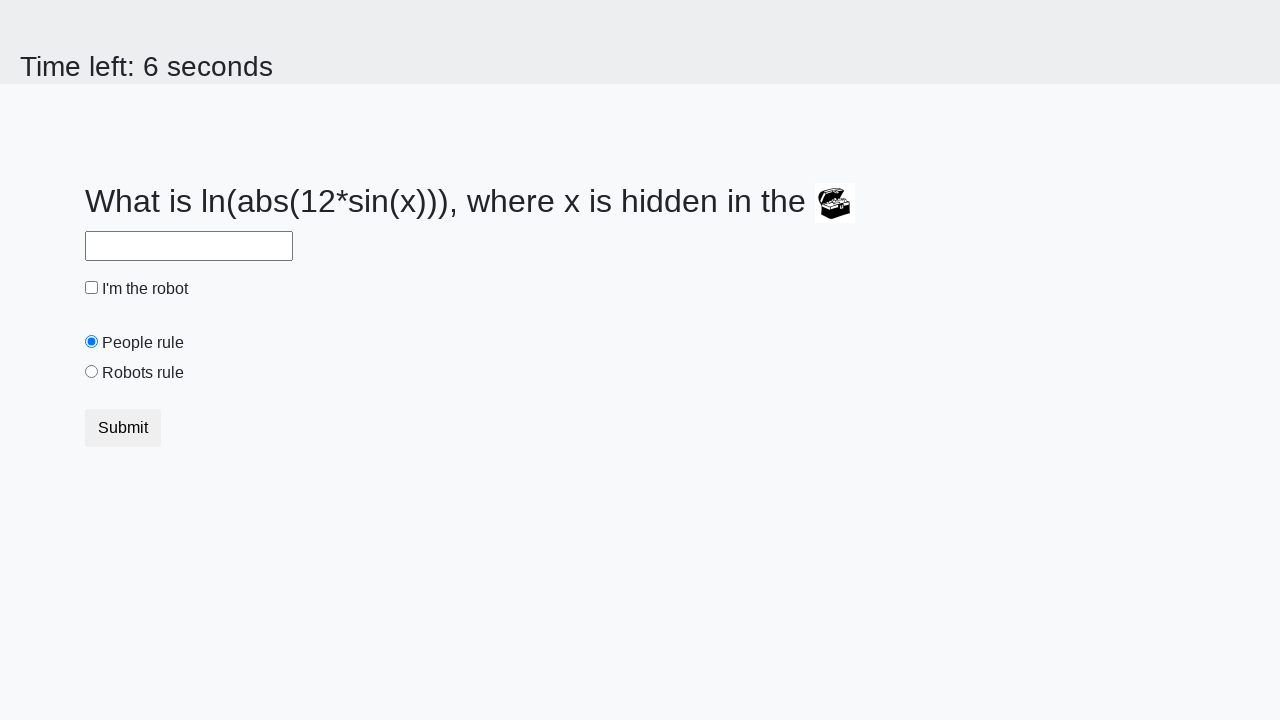

Entered calculated result in answer field on #answer
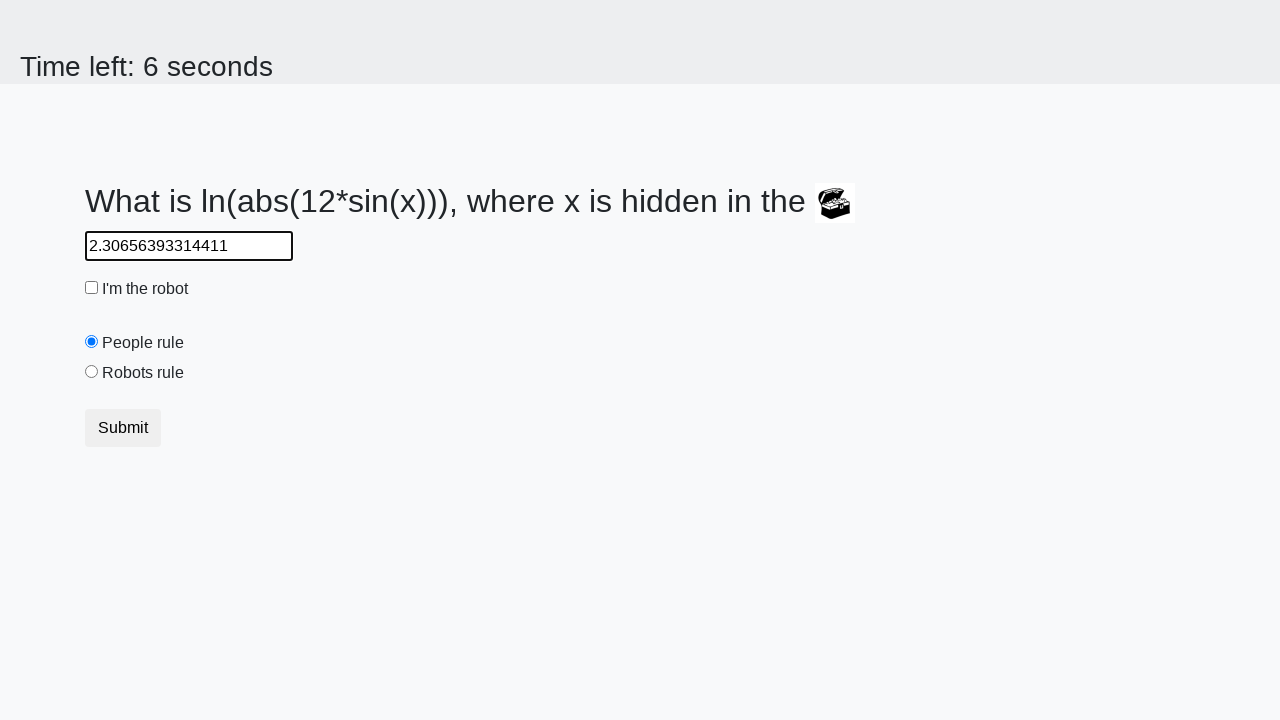

Checked robot checkbox at (92, 288) on #robotCheckbox
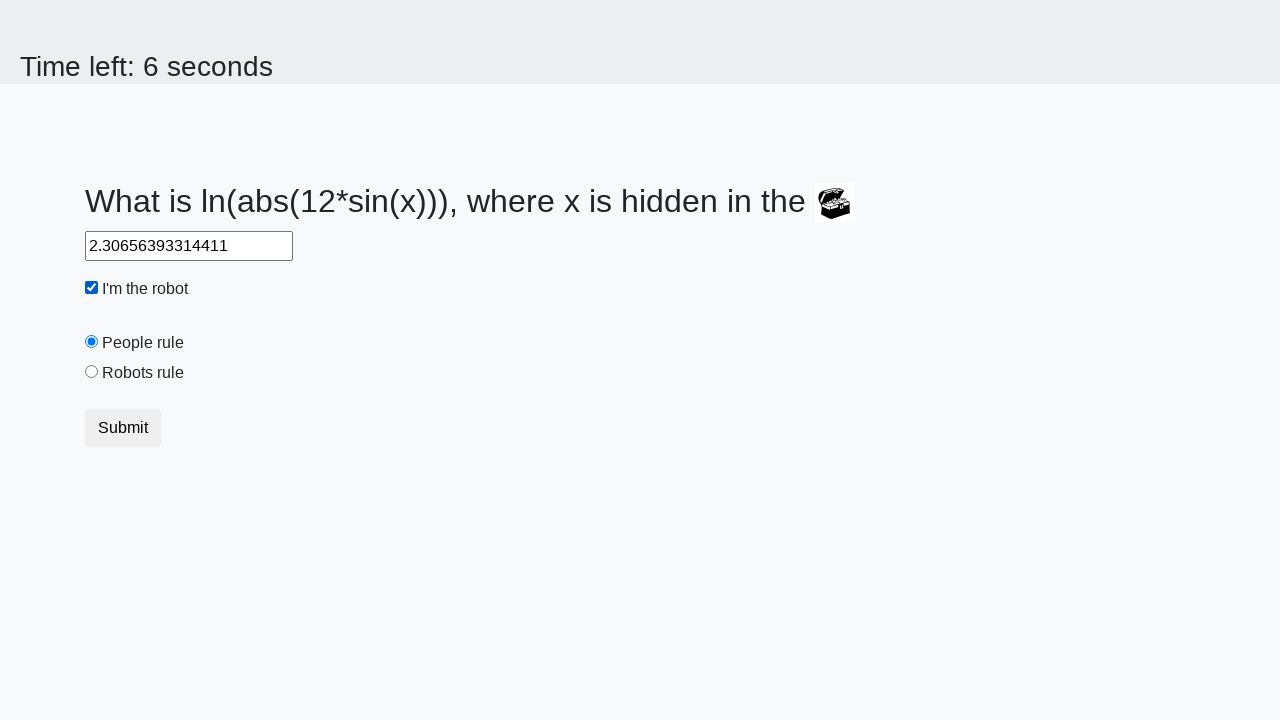

Selected 'Robots rule!' radio button at (92, 372) on #robotsRule
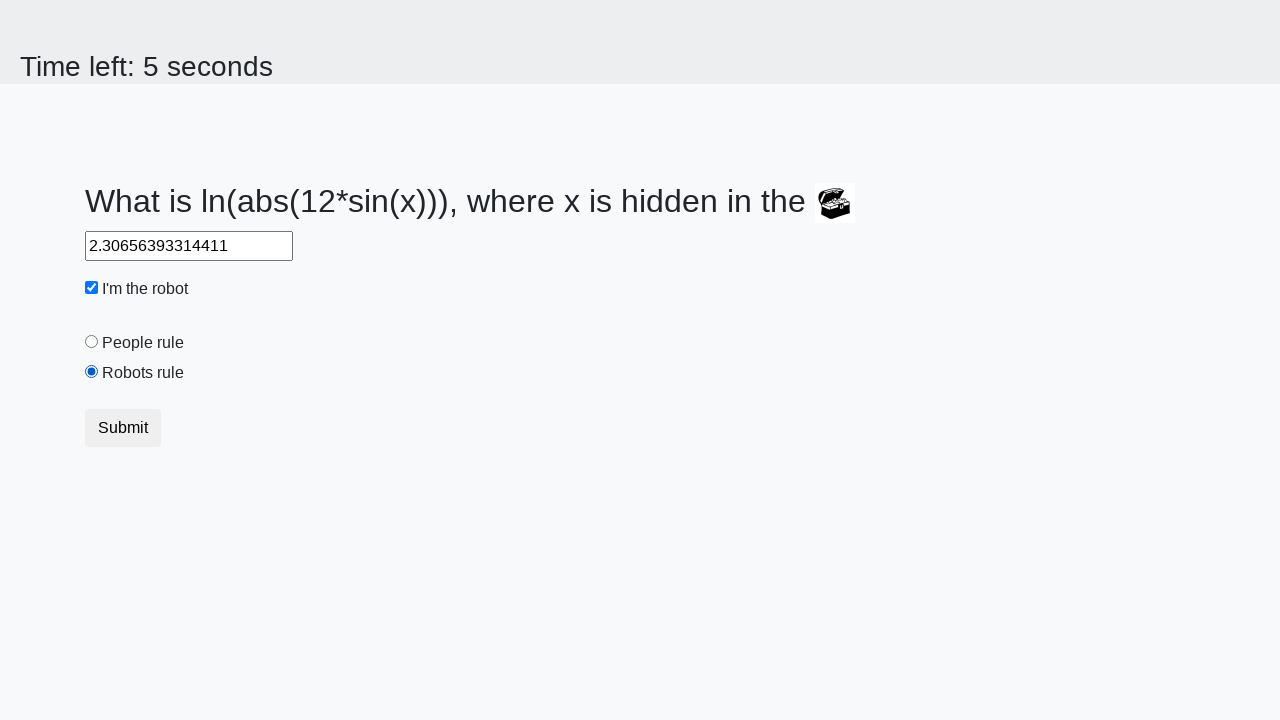

Clicked Submit button to complete form submission at (123, 428) on button:has-text("Submit")
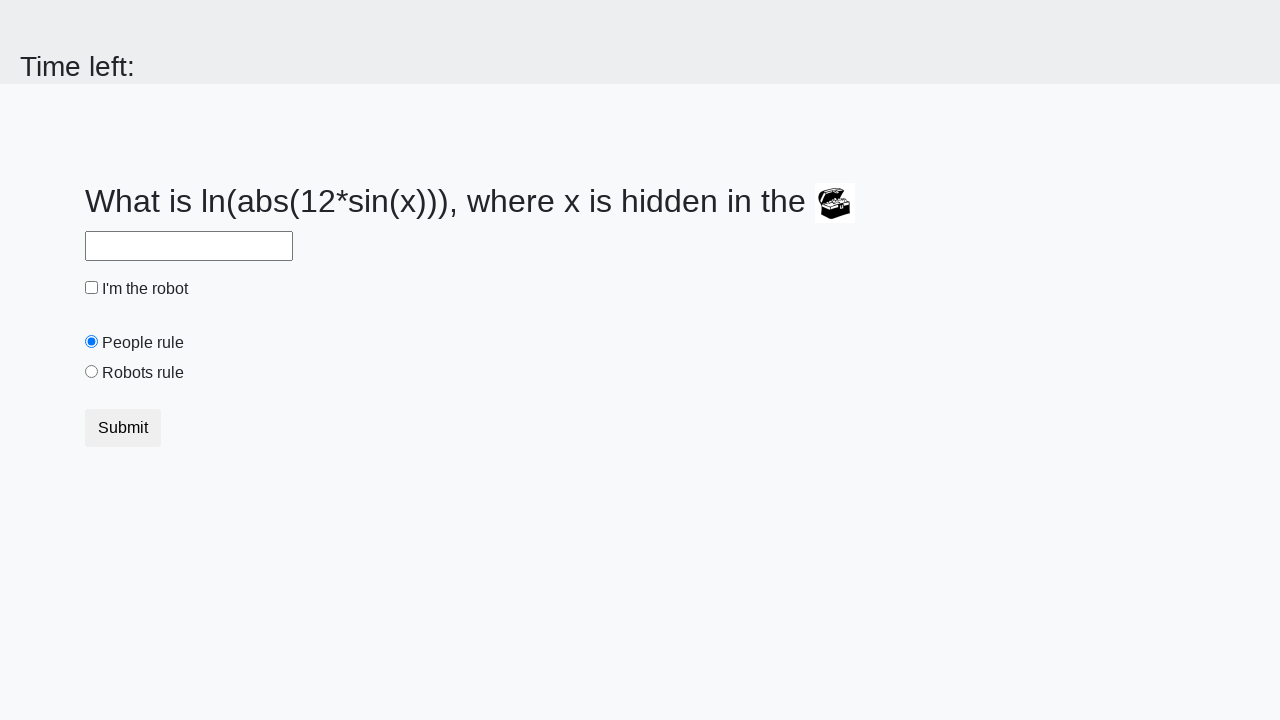

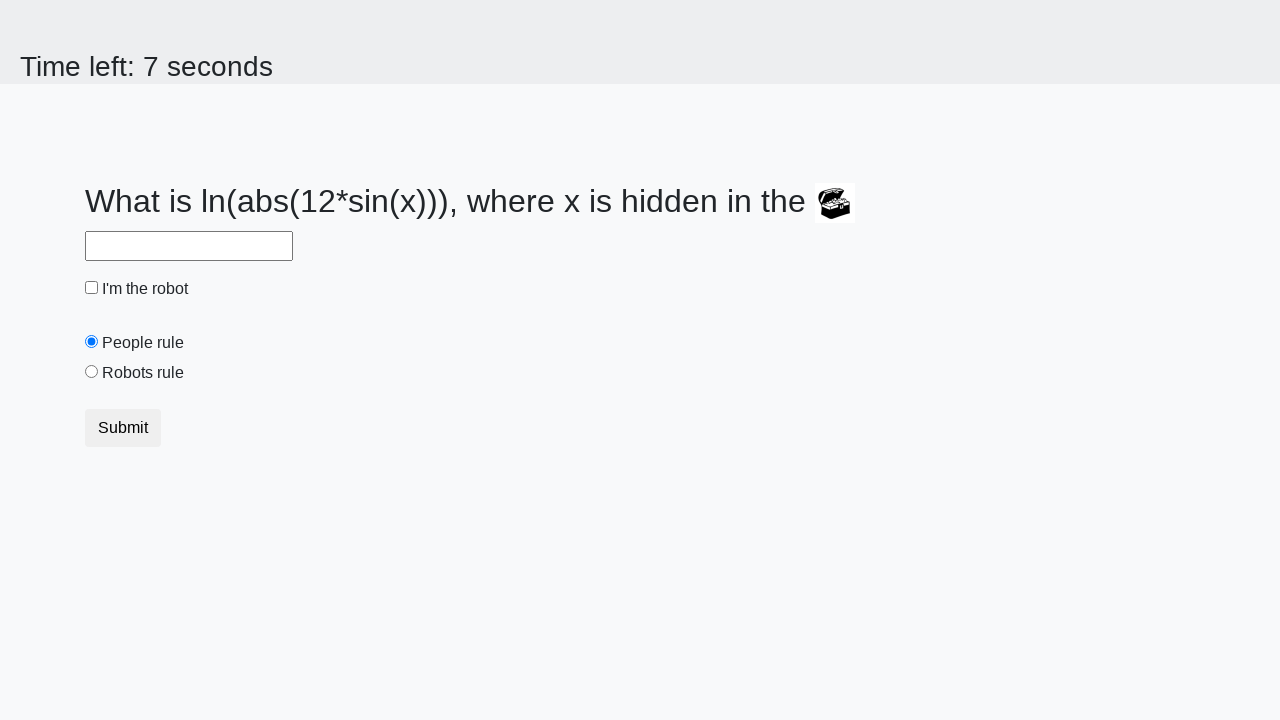